Tests form interactions on Selenium's demo web form by filling text fields, password field, textarea, selecting from dropdown, and submitting the form

Starting URL: https://www.selenium.dev/selenium/web/web-form.html

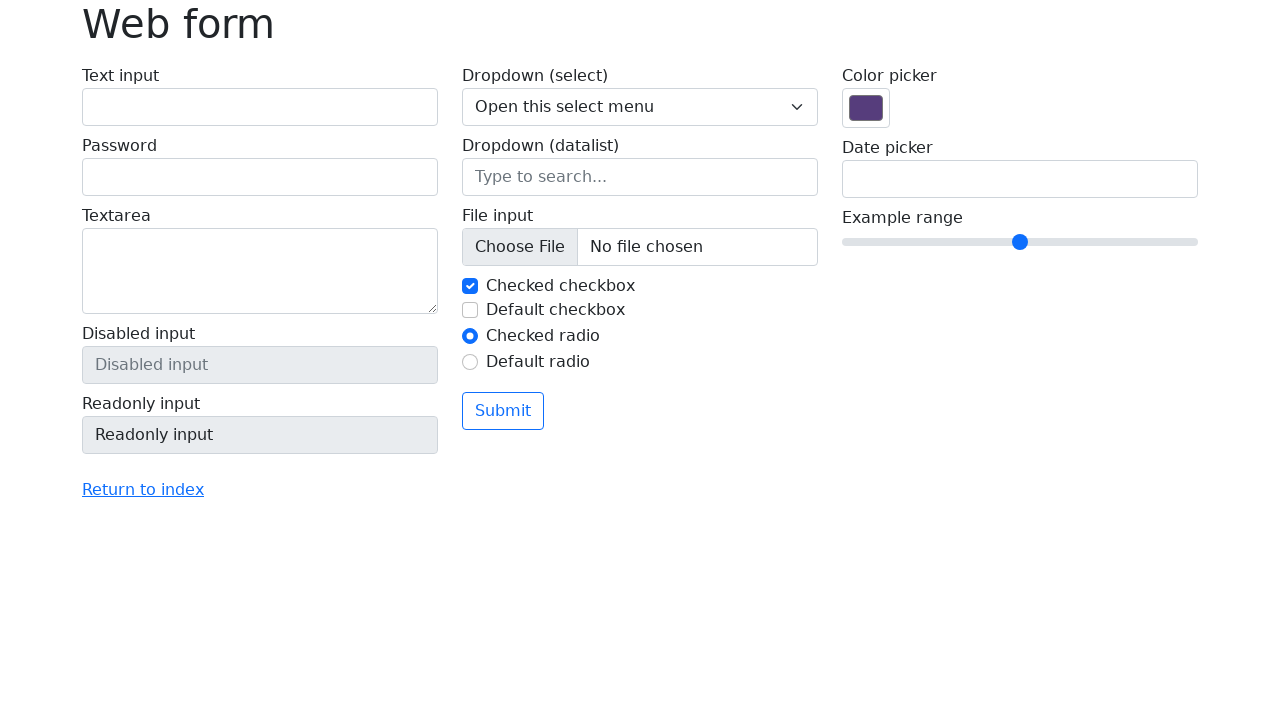

Filled text input field with 'TestUser1' on input[name='my-text']
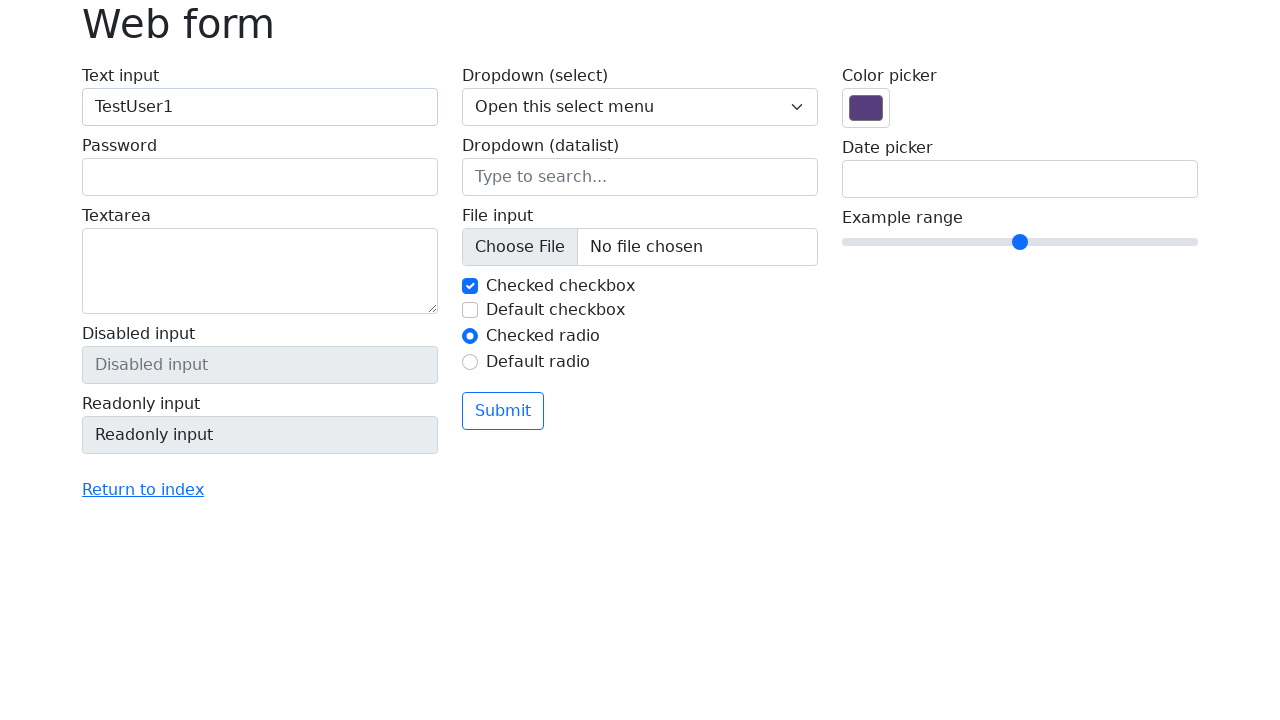

Filled password input field with 'testpassword1' on input[name='my-password']
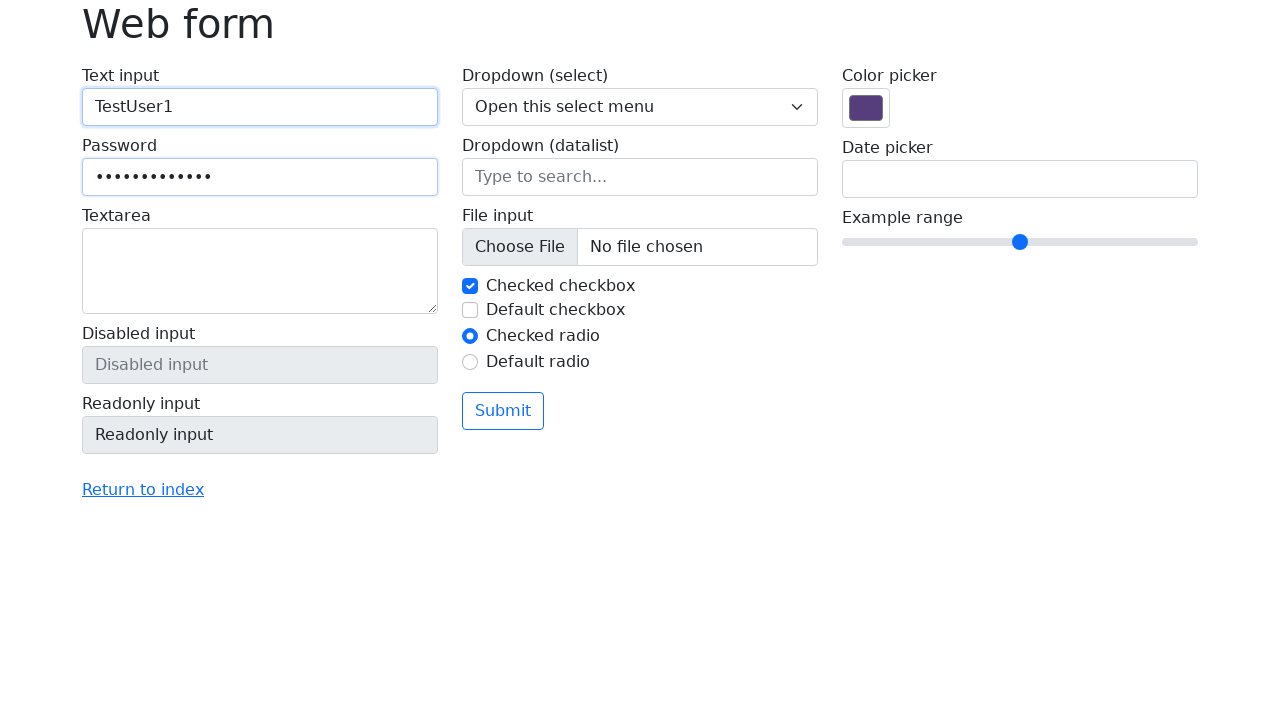

Filled textarea with 'This is the description for TestUser1' on textarea[name='my-textarea']
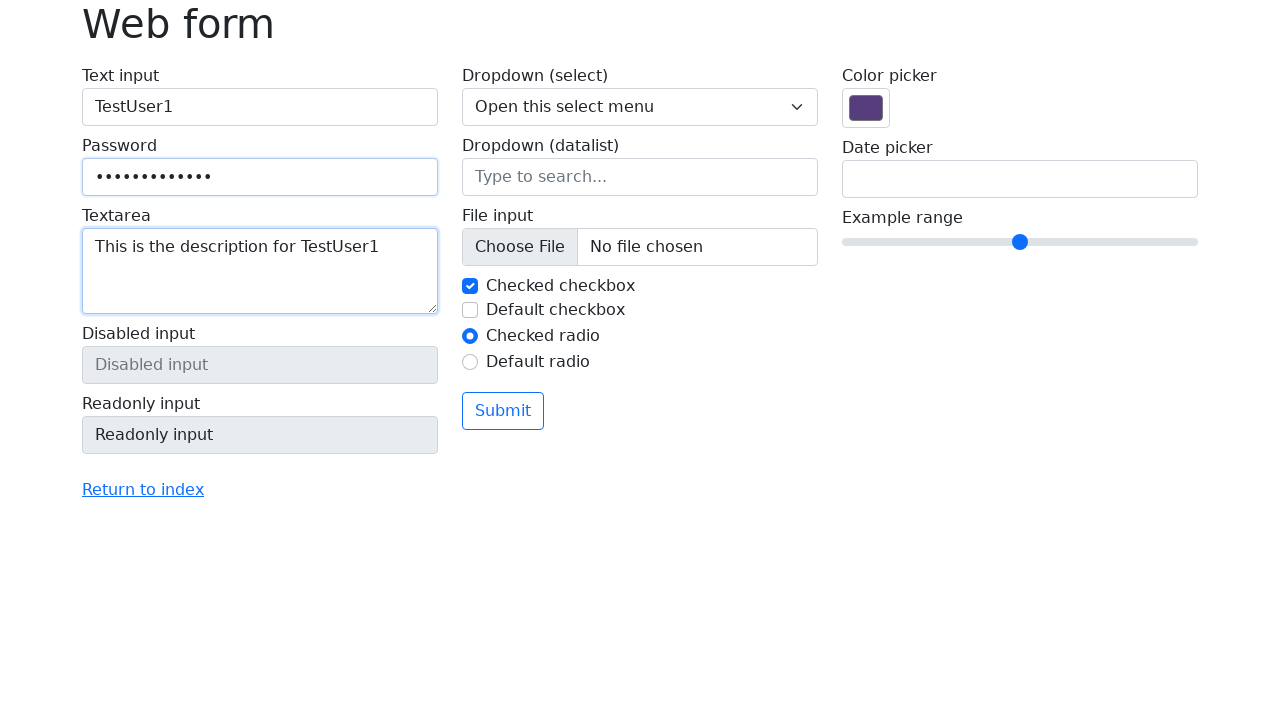

Selected option at index 1 from dropdown on select[name='my-select']
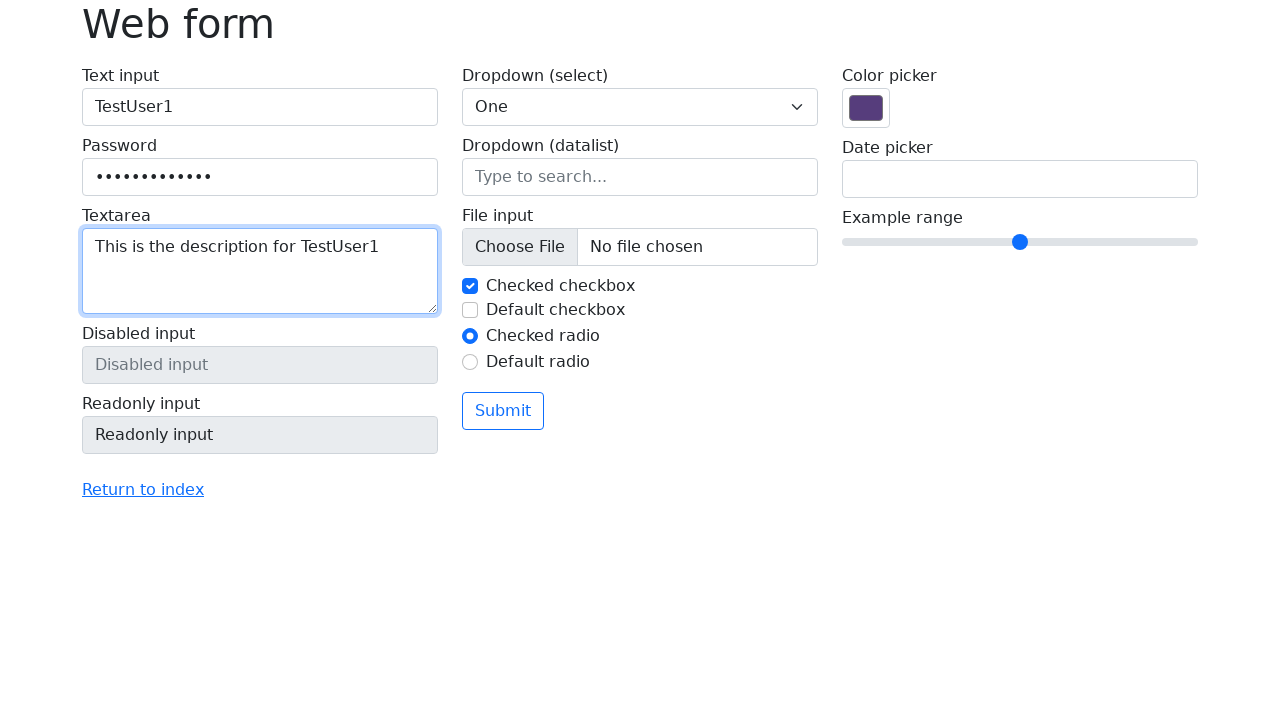

Clicked submit button to submit the form at (503, 411) on button[type='submit']
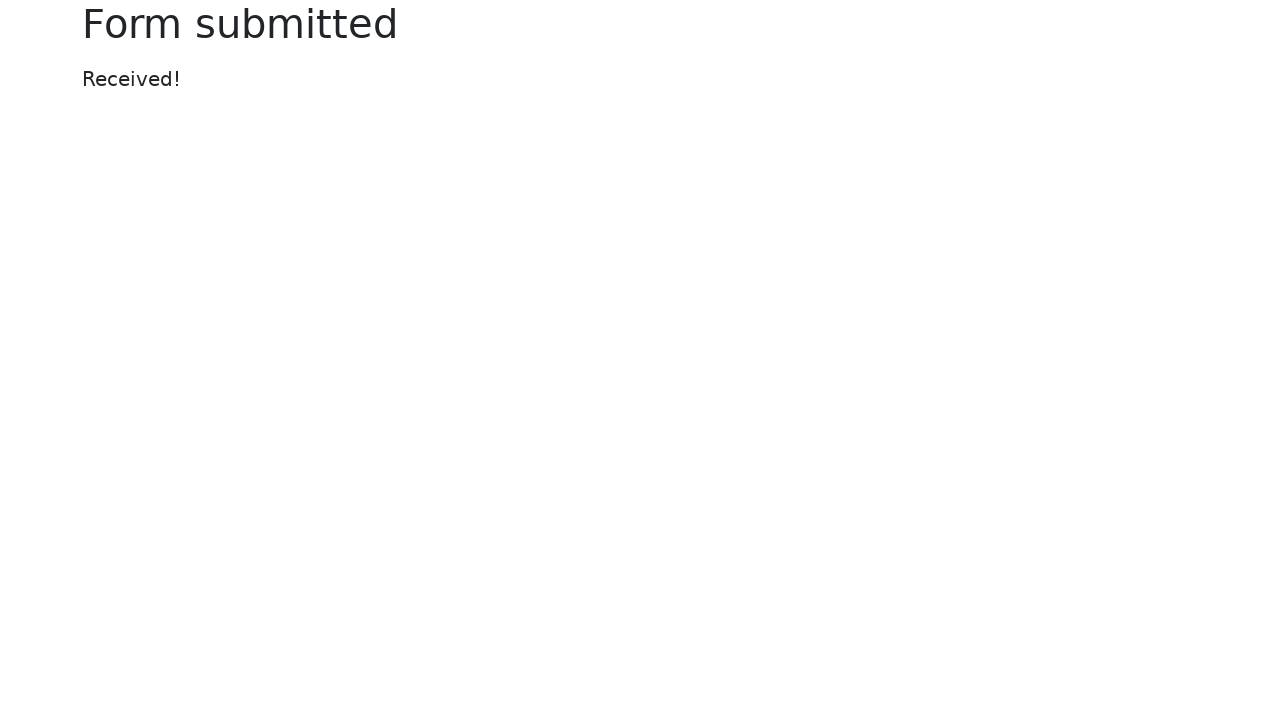

Form submission completed and page loaded
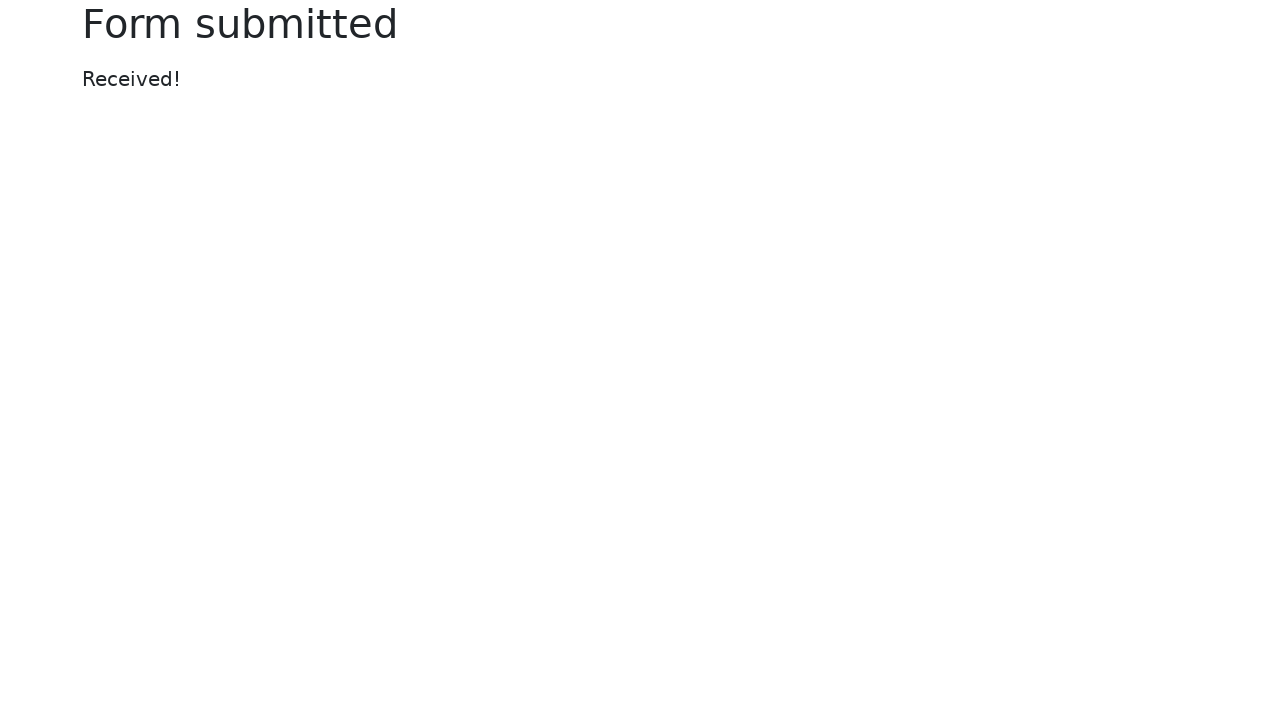

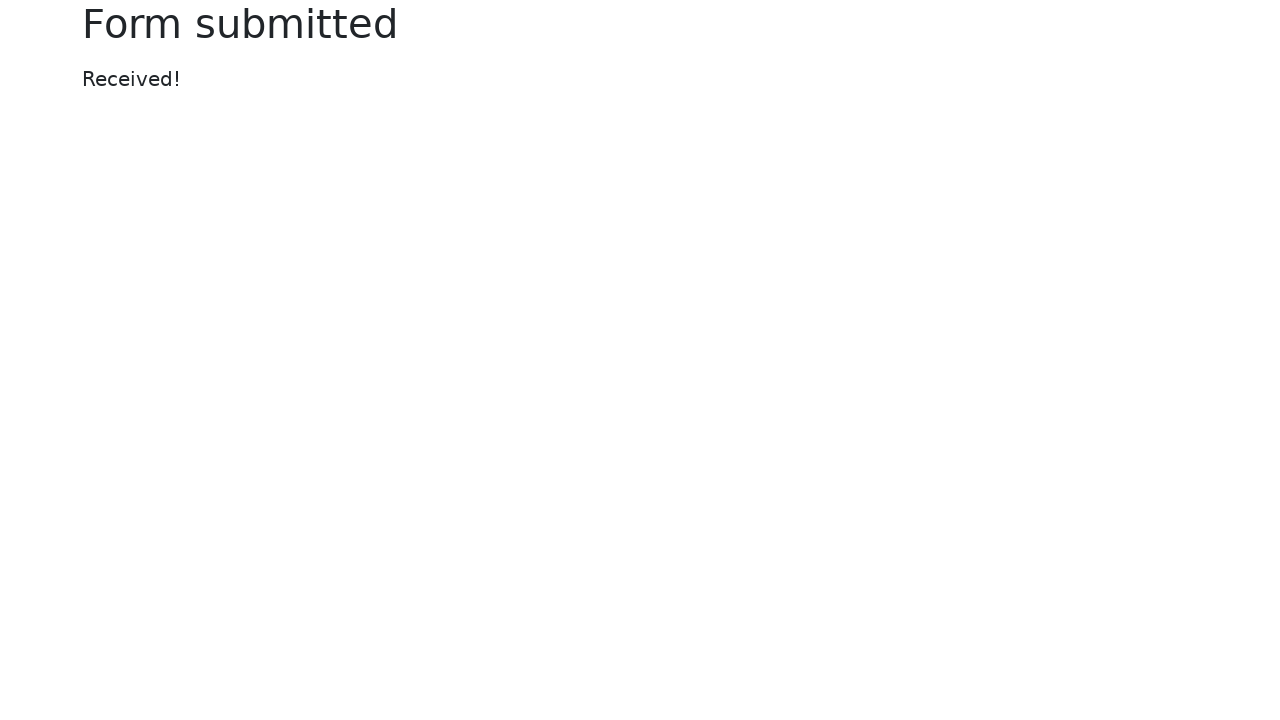